Tests checkbox interaction by clicking on checkbox 2 and verifying its selection state

Starting URL: https://bonigarcia.dev/selenium-webdriver-java/web-form.html

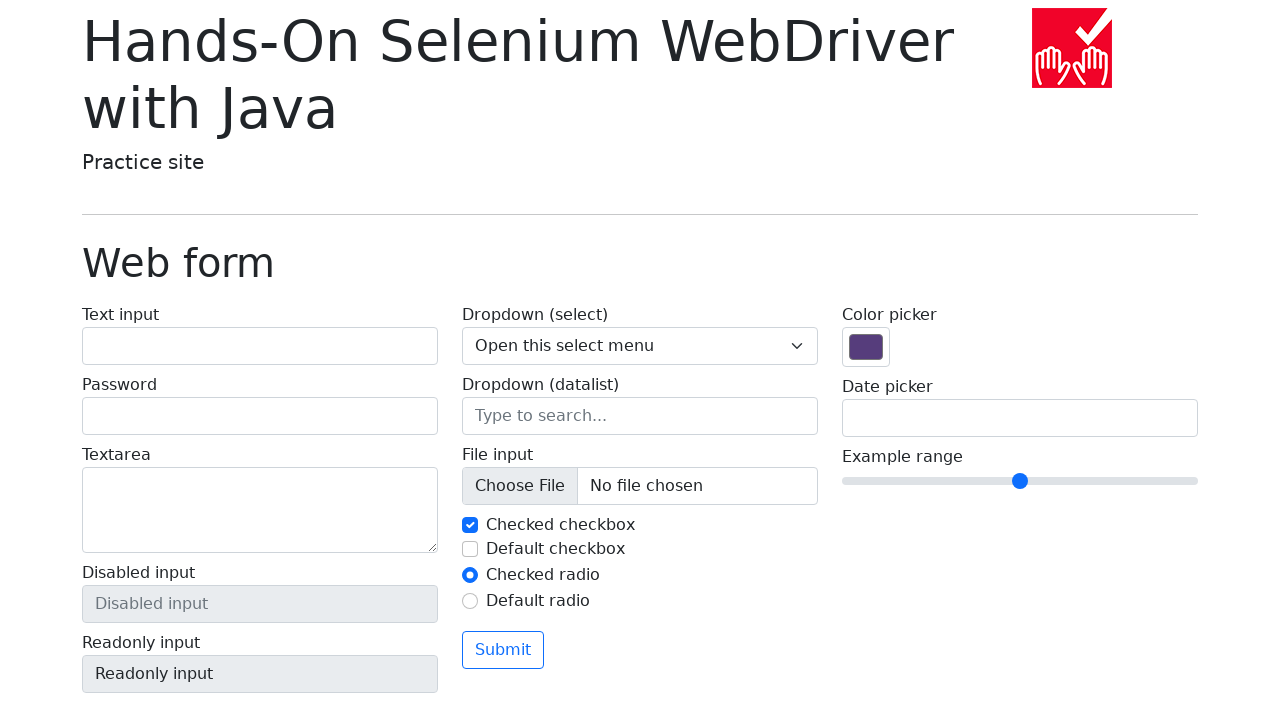

Clicked on checkbox 2 at (470, 549) on #my-check-2
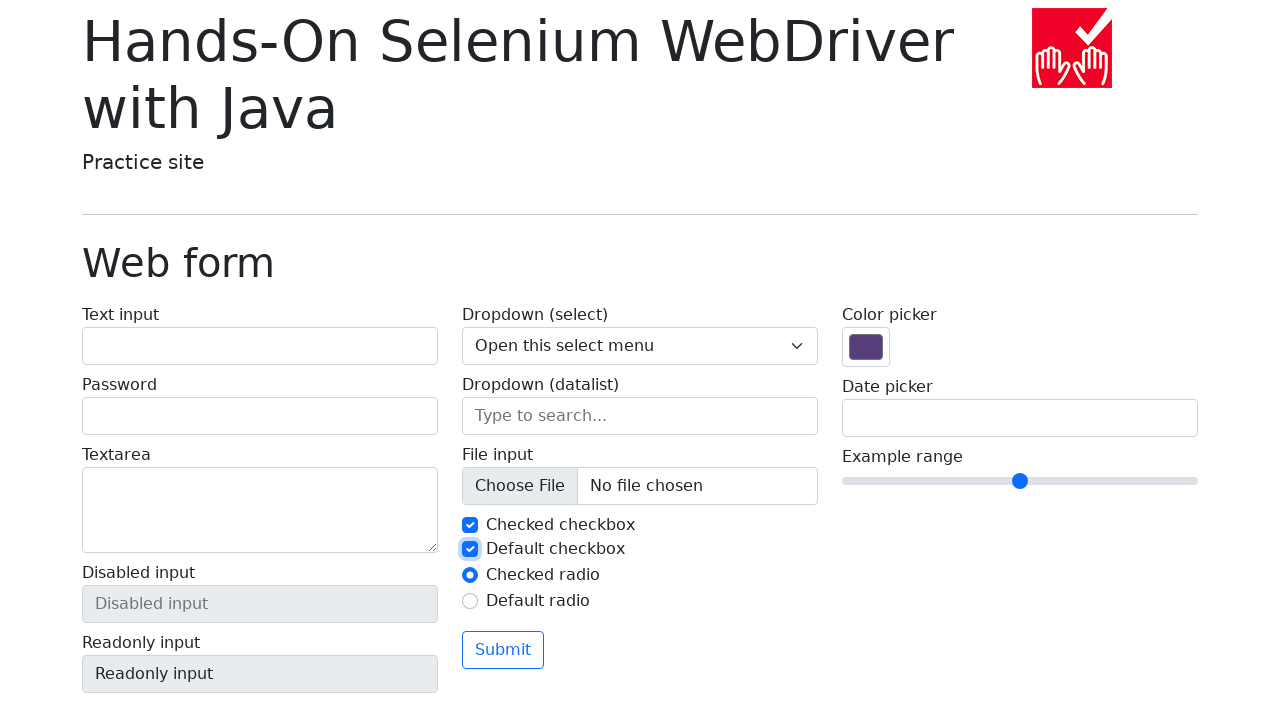

Verified checkbox 2 is selected
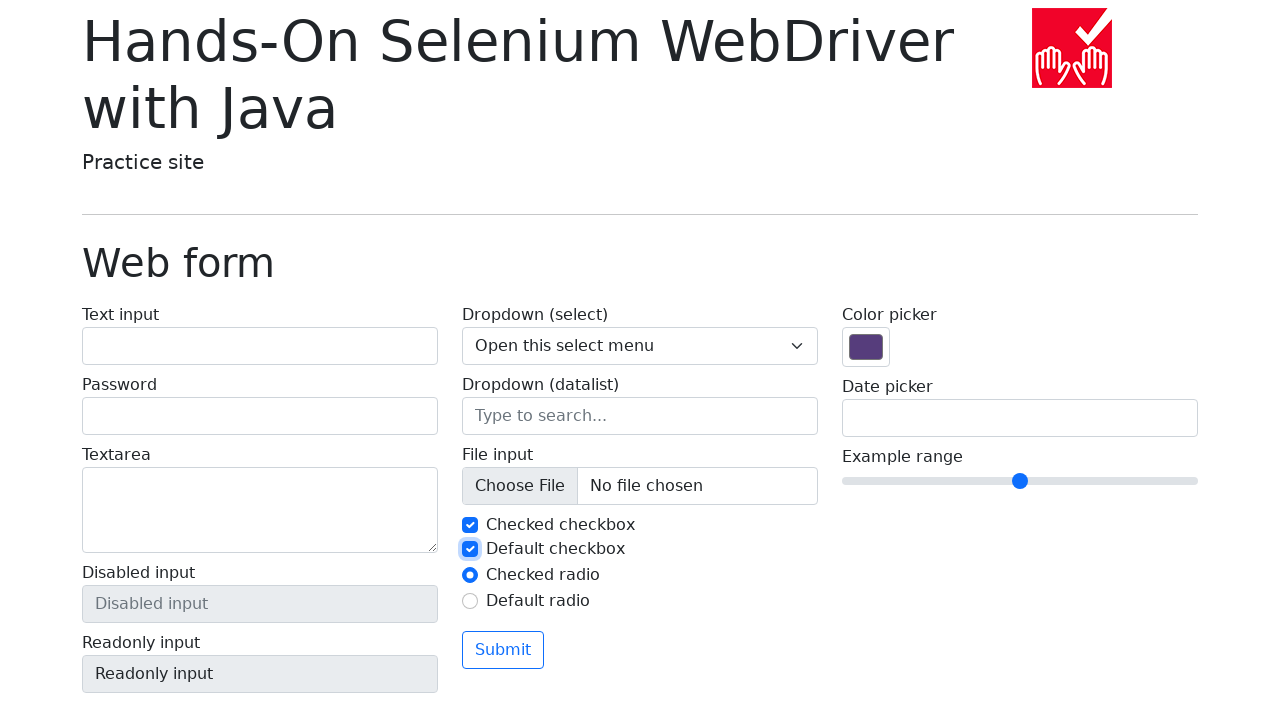

Verified checkbox 1 is already checked by default
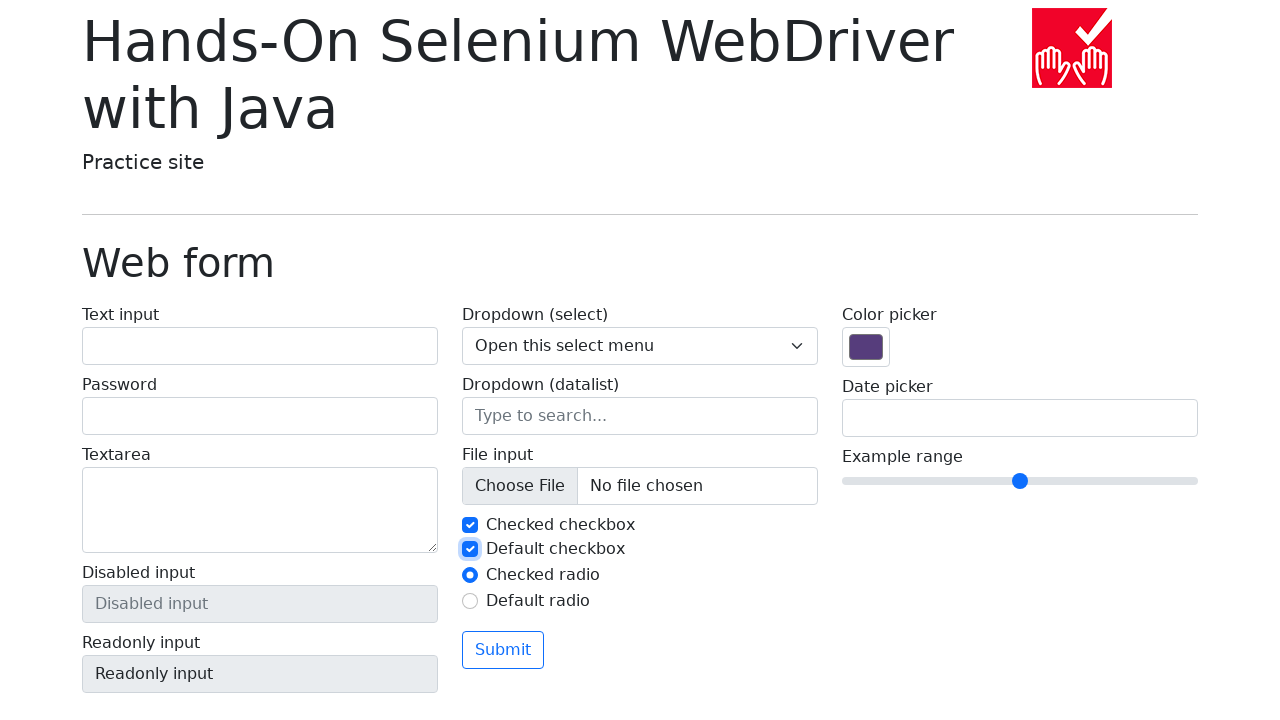

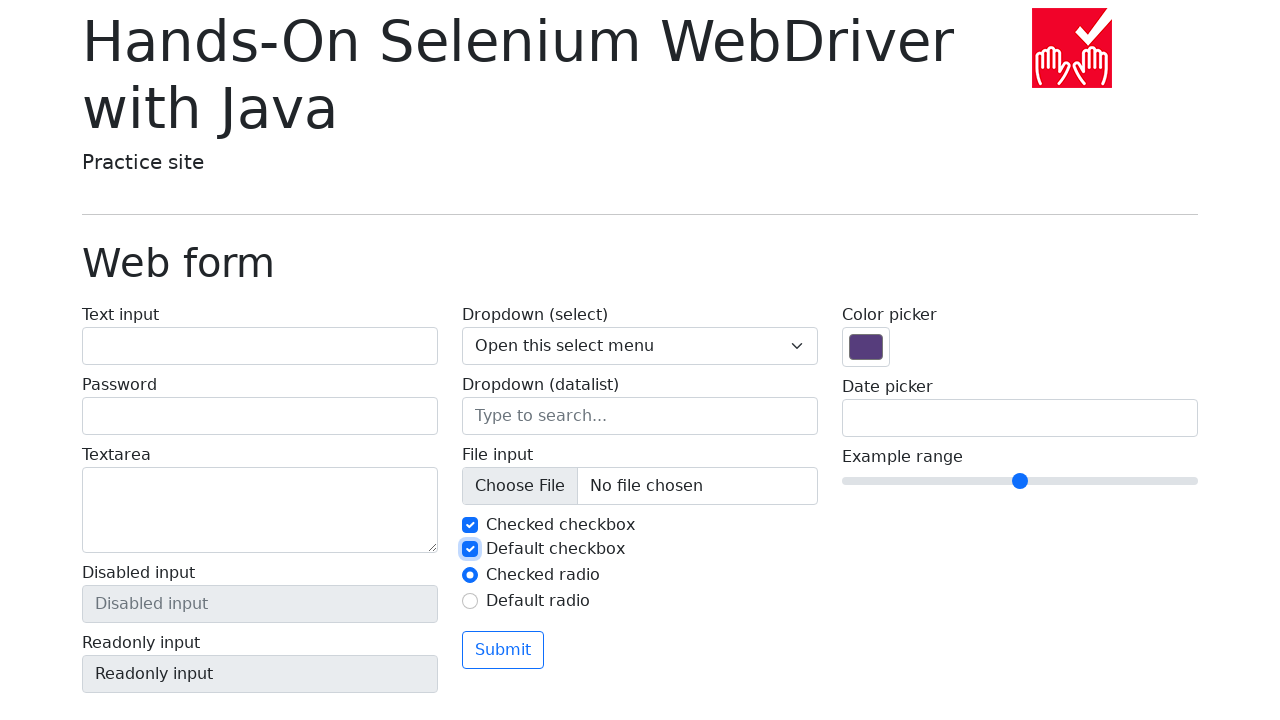